Tests opting out of A/B tests by adding a cookie before navigating to the A/B test page.

Starting URL: http://the-internet.herokuapp.com

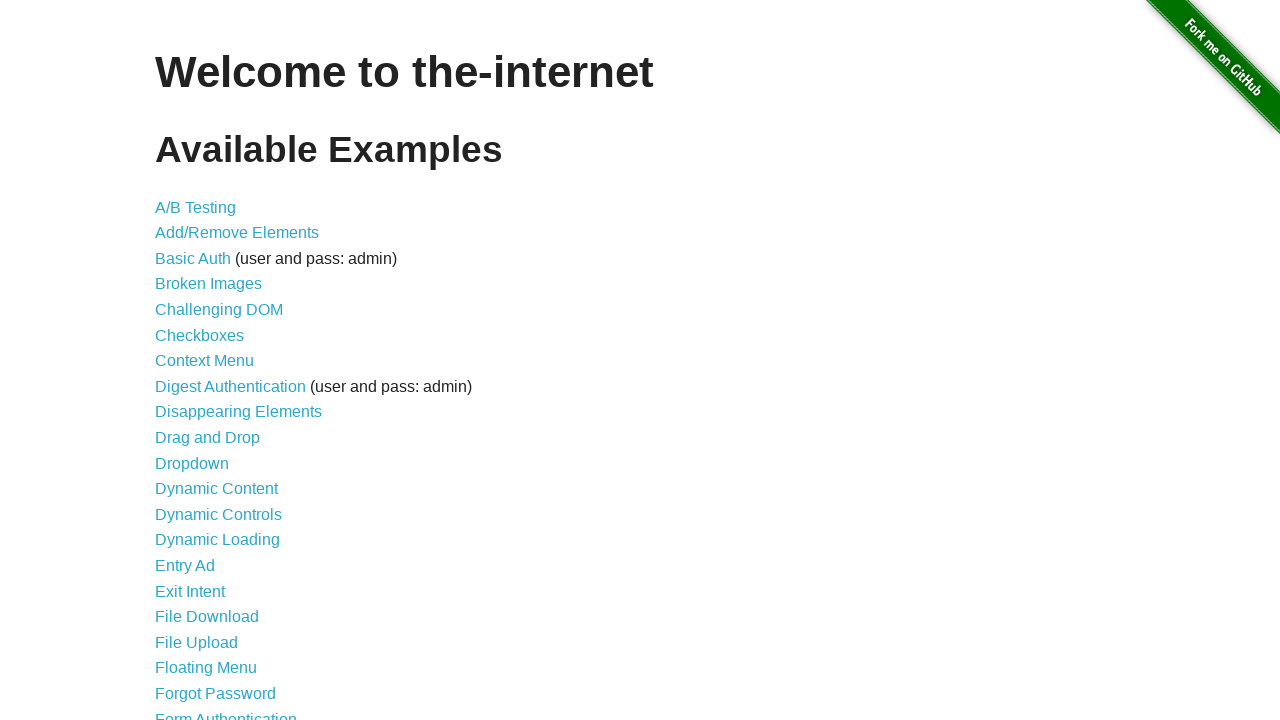

Added optimizelyOptOut cookie to opt out of A/B tests
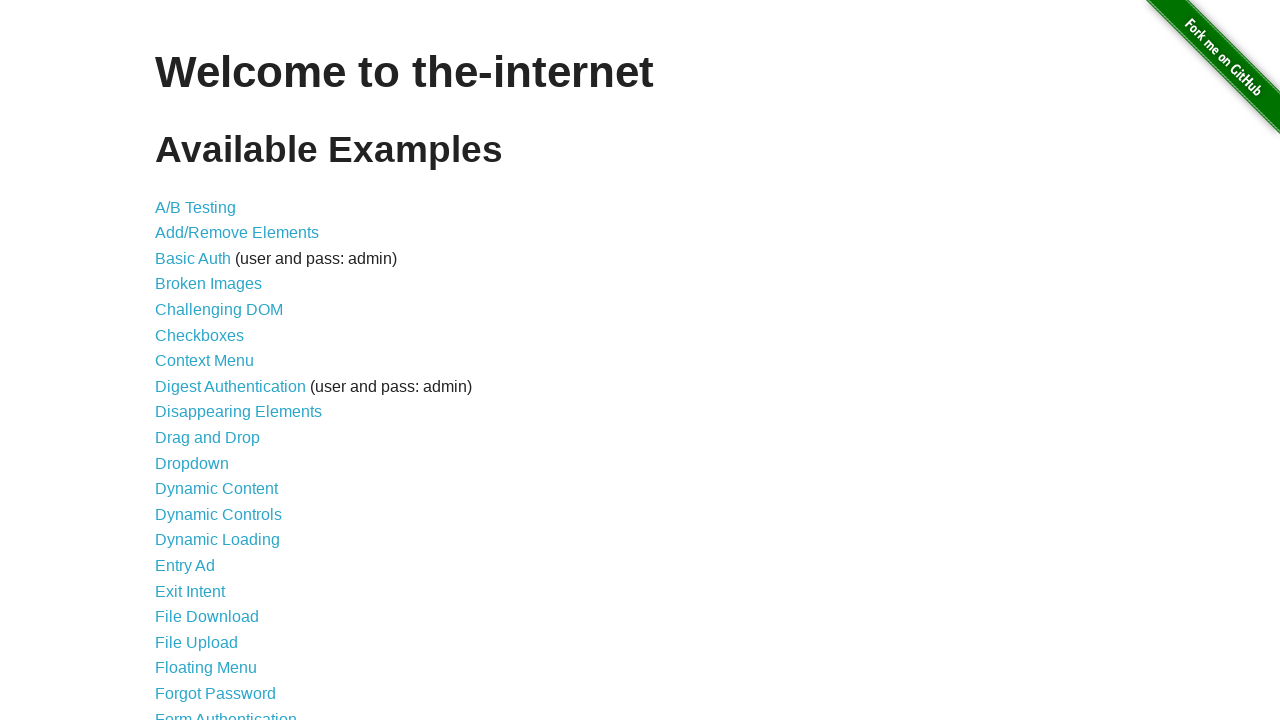

Navigated to A/B test page
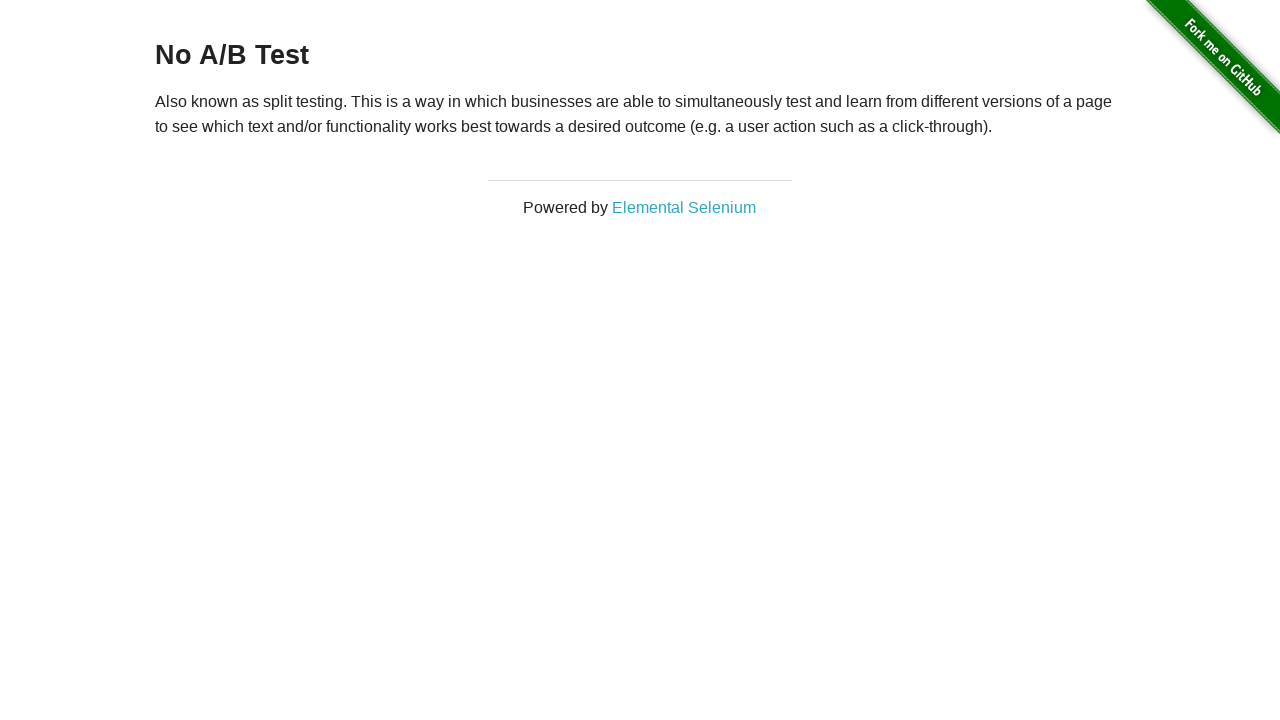

Waited for h3 heading to load
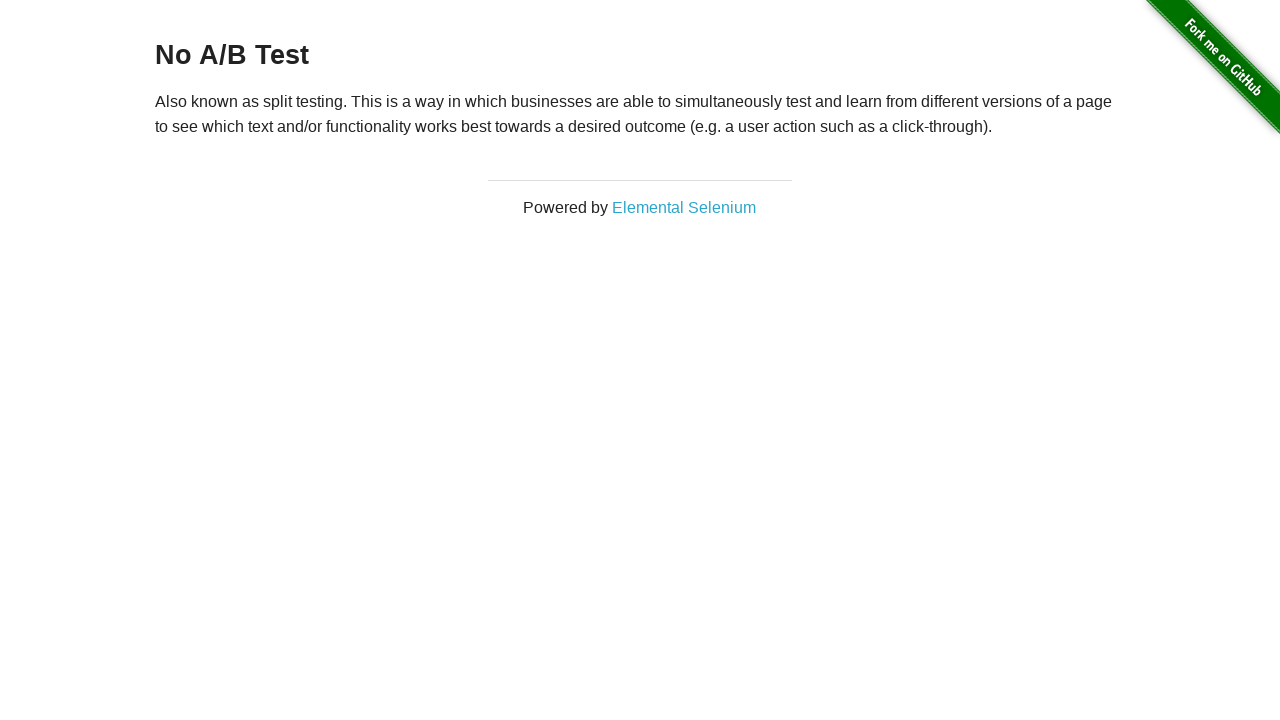

Retrieved heading text: 'No A/B Test'
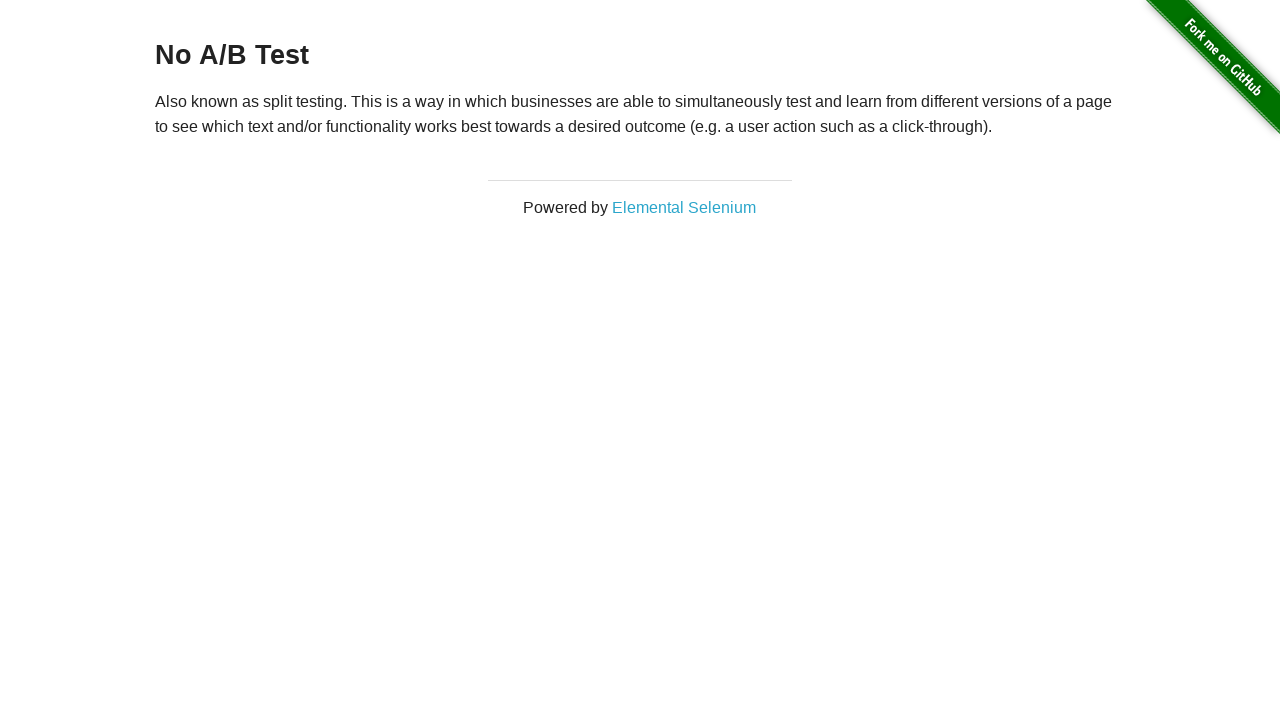

Verified heading starts with 'No A/B Test' - opt-out successful
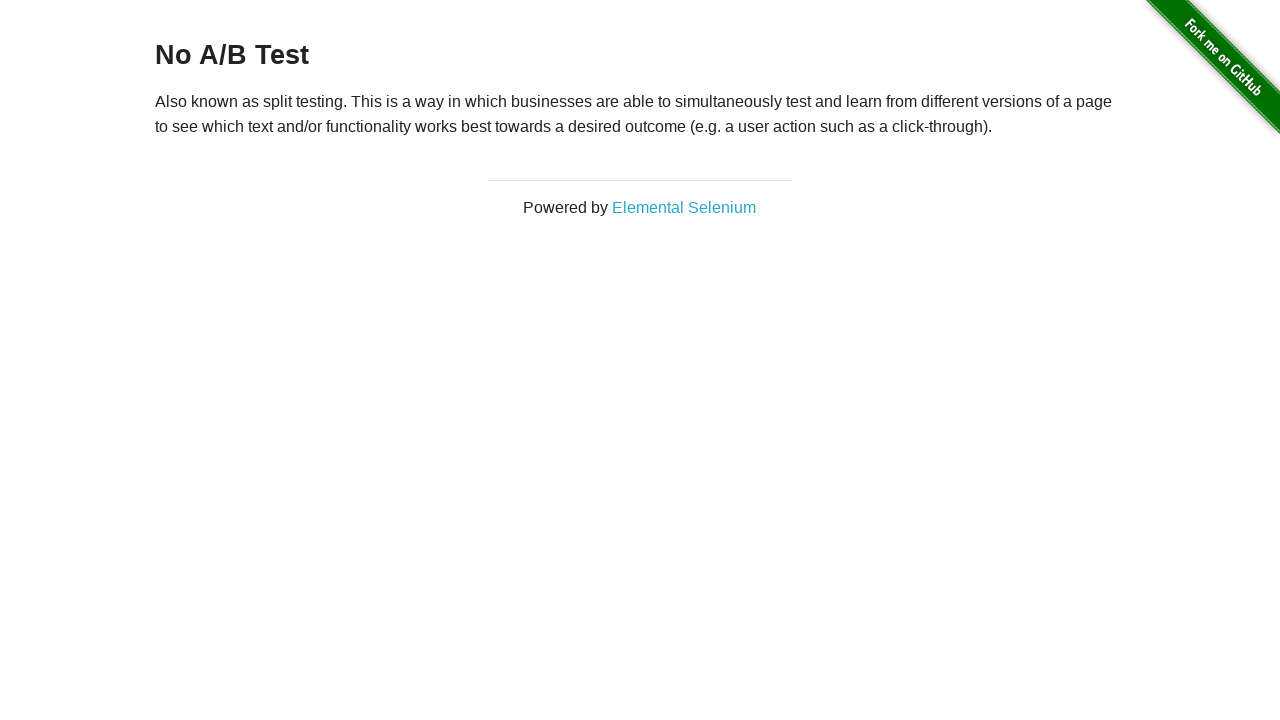

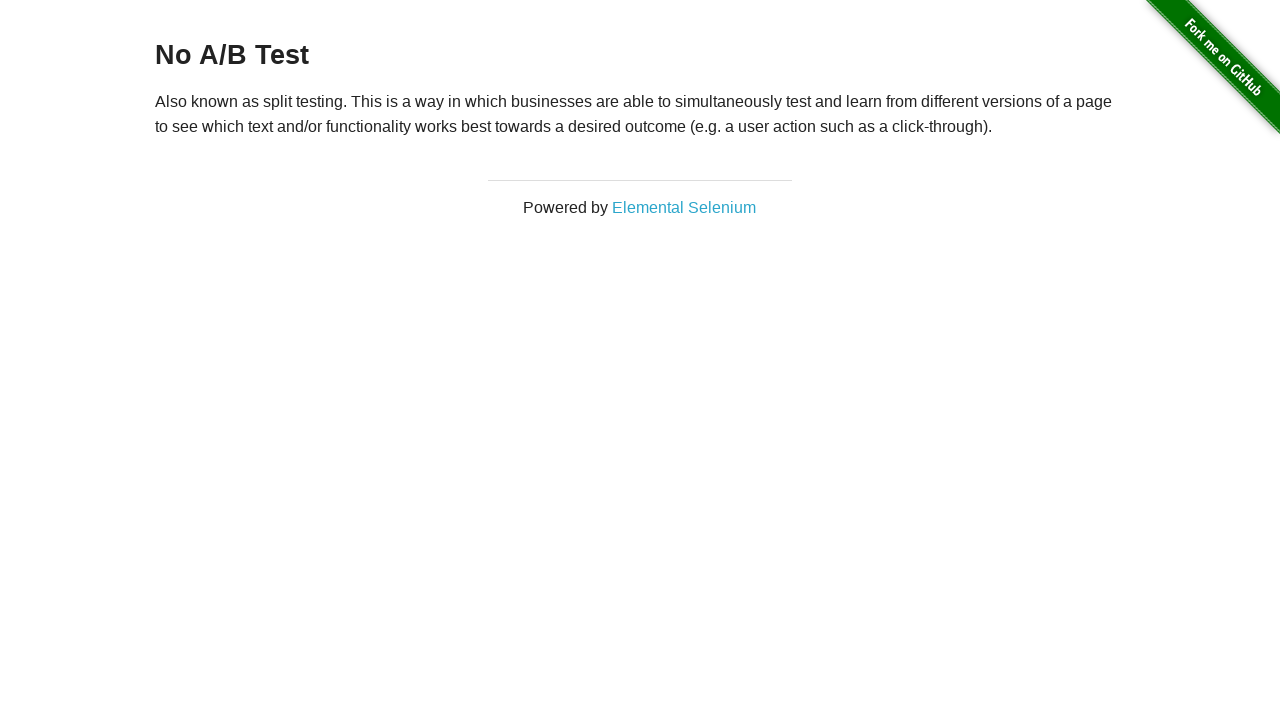